Tests Swiggy's location input functionality by navigating to the homepage and entering a location in the search field

Starting URL: https://www.swiggy.com/

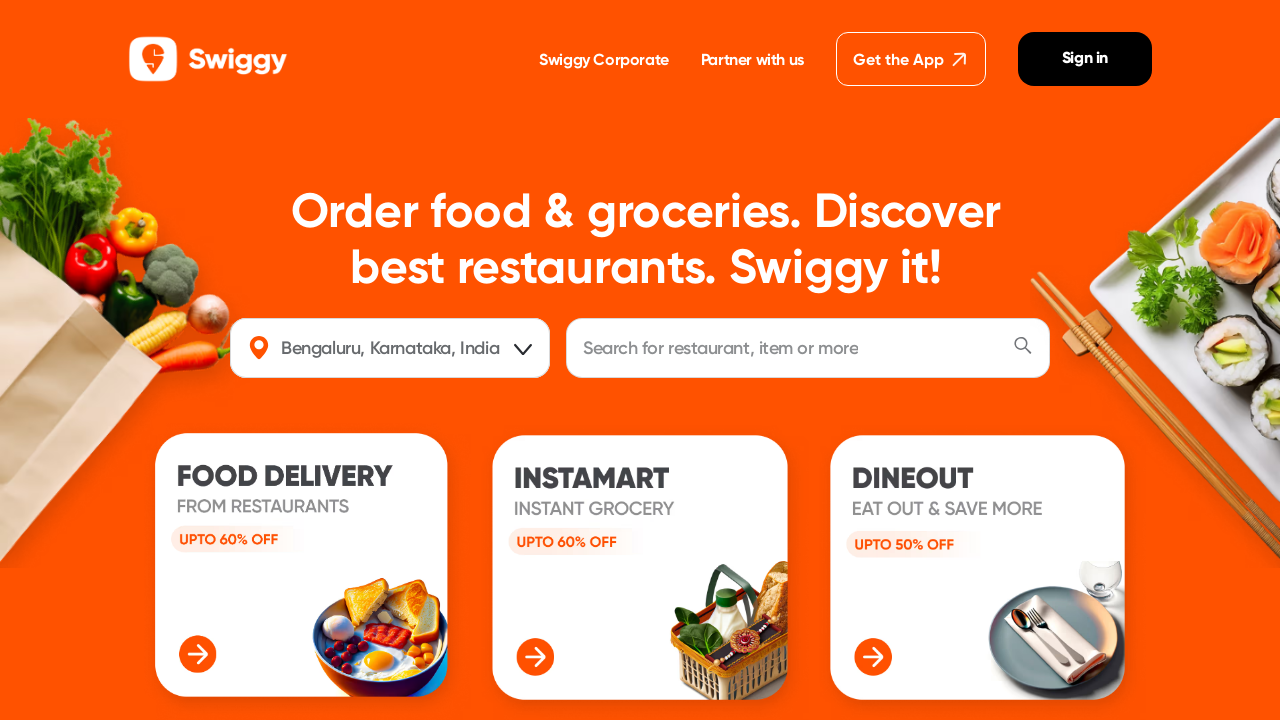

Location input field loaded and became available
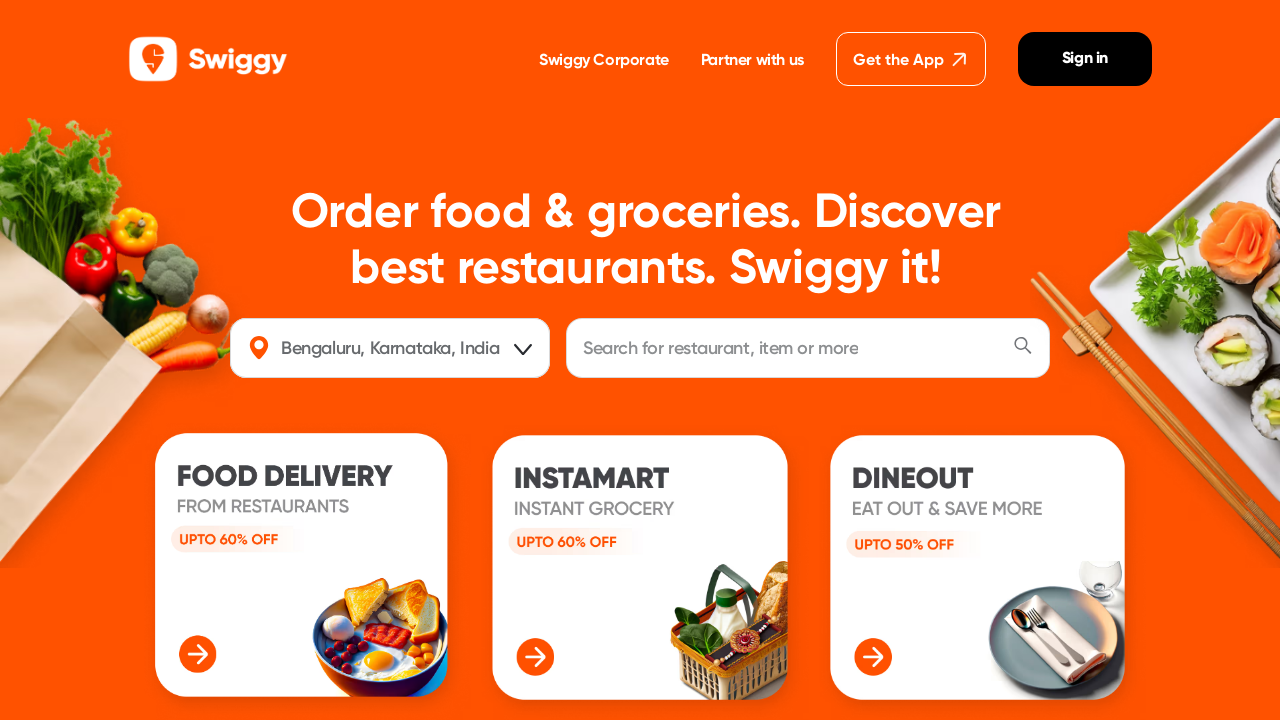

Entered 'anna nagar' in the location search field on #location
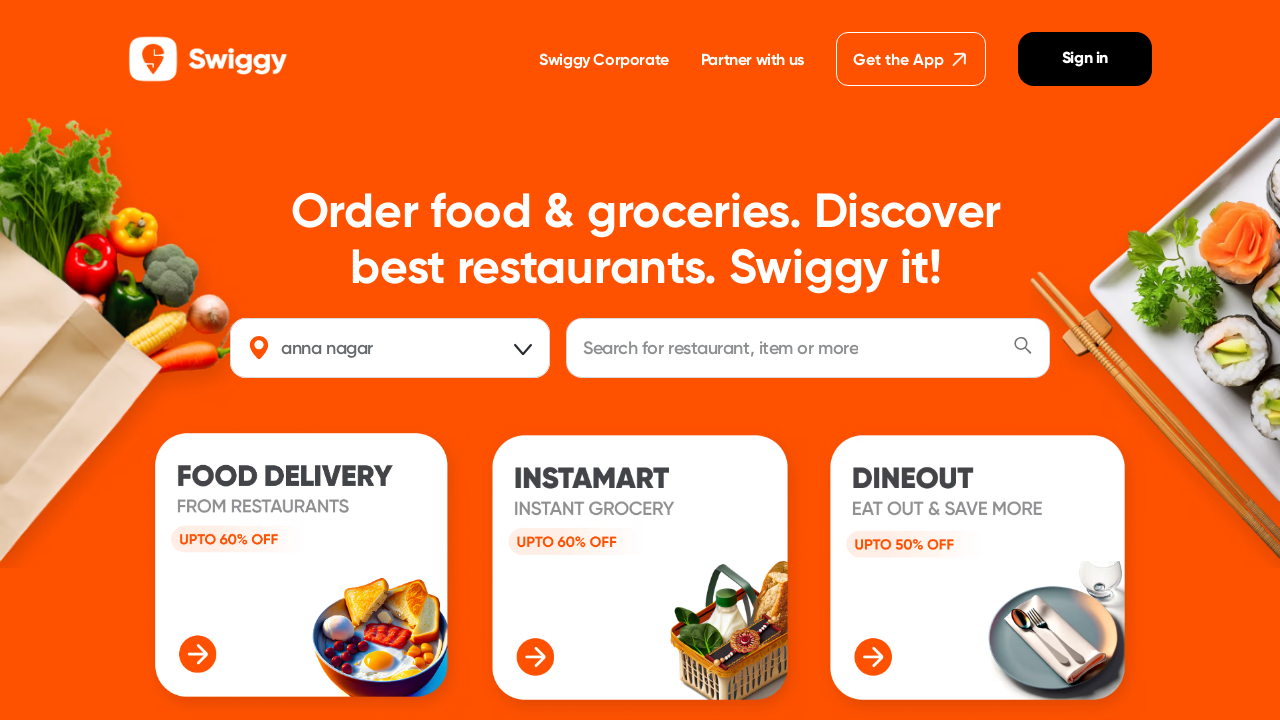

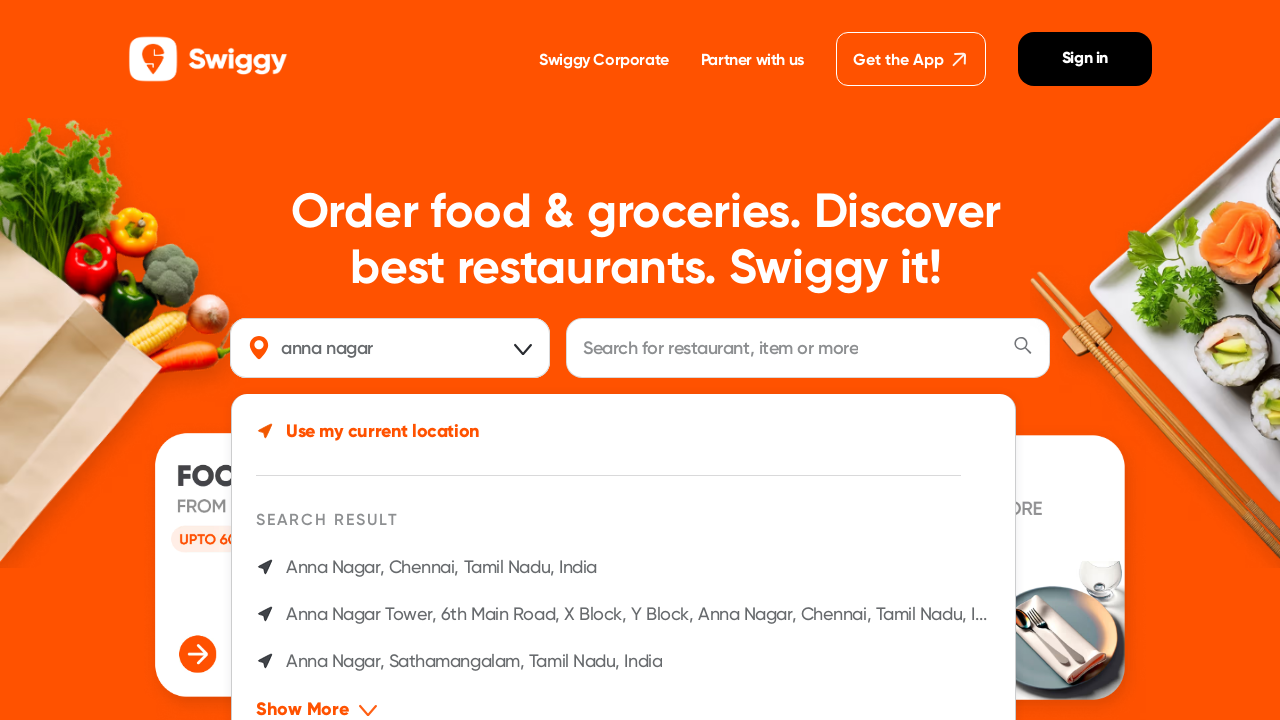